Opens the OrangeHRM demo application and verifies the page loads successfully

Starting URL: https://opensource-demo.orangehrmlive.com/web/index.php/auth/login

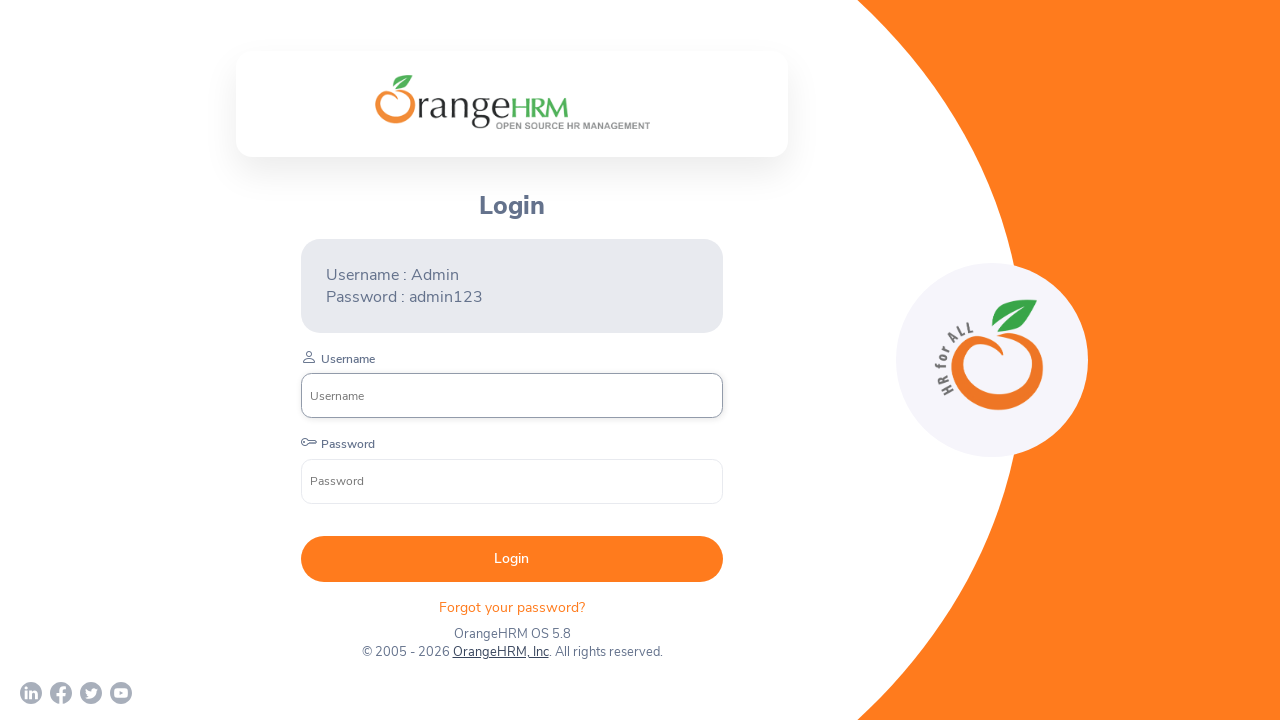

OrangeHRM login page loaded successfully - username input field is present
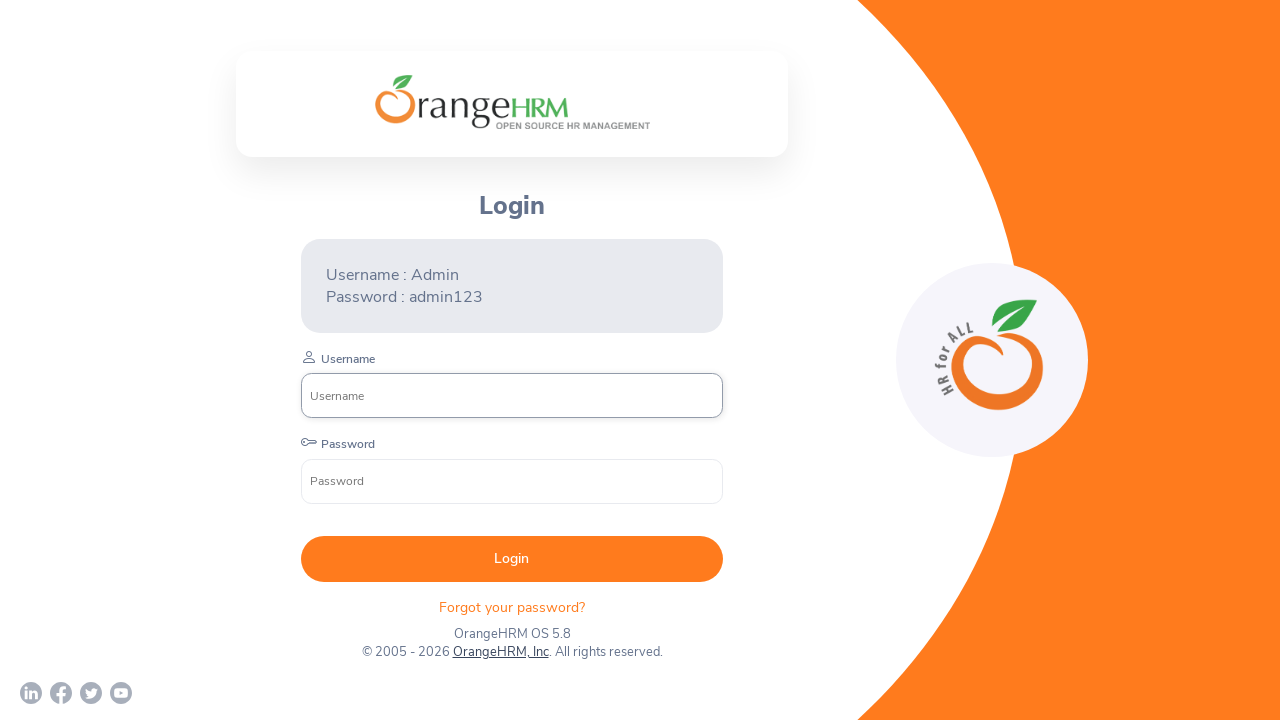

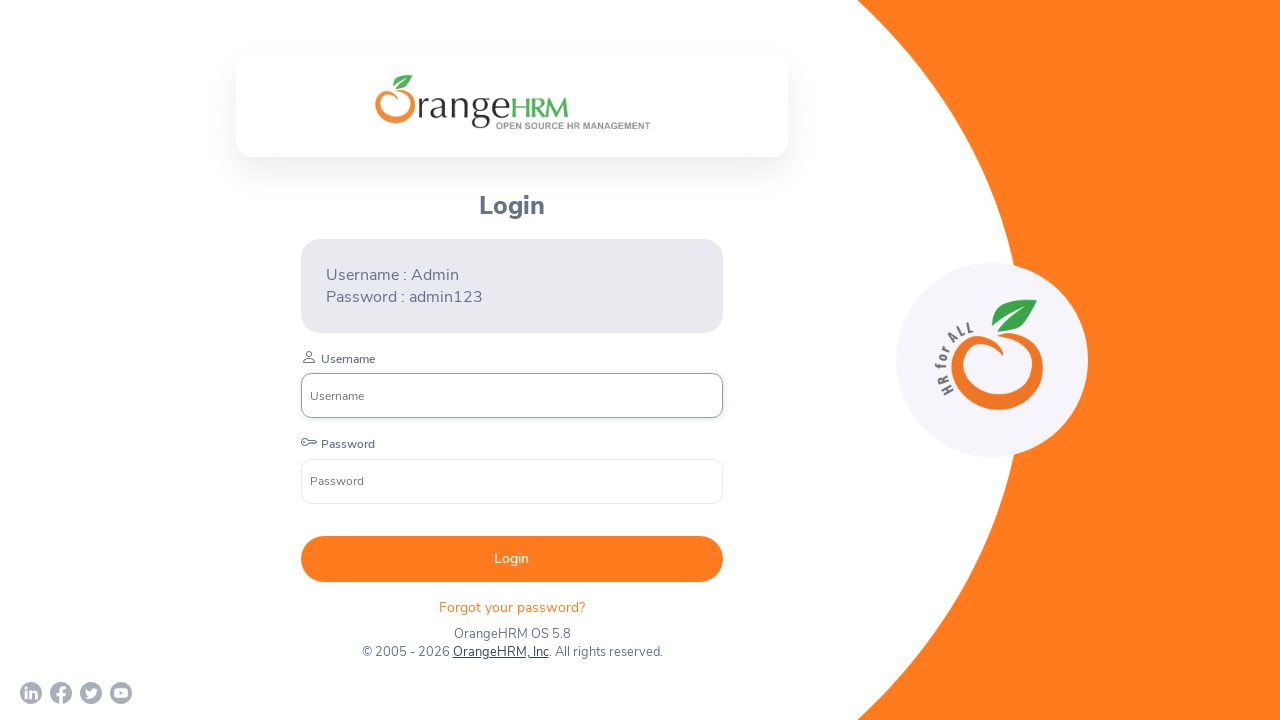